Tests multi-checkbox functionality within an iframe by toggling multiple checkboxes (Jack, John, Mike) and verifying the selection updates

Starting URL: https://vuejs.org/examples/#form-bindings

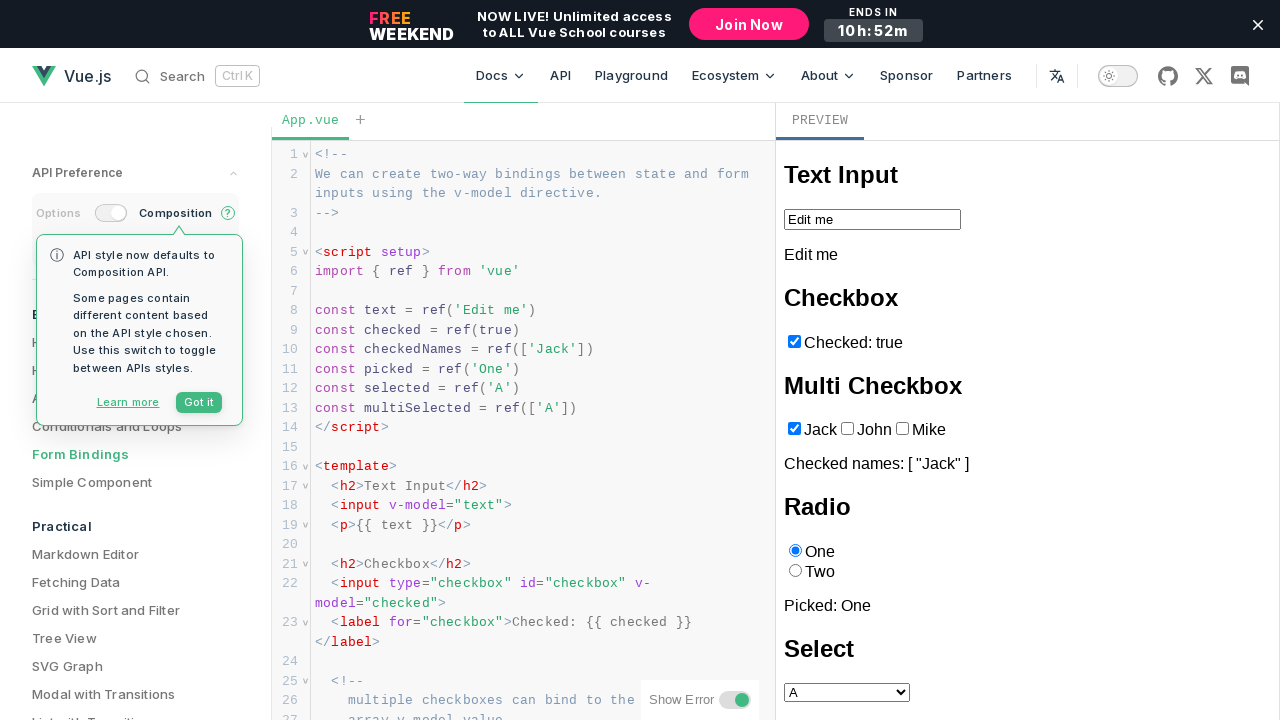

Waited for iframe to load and Text Input heading to be visible
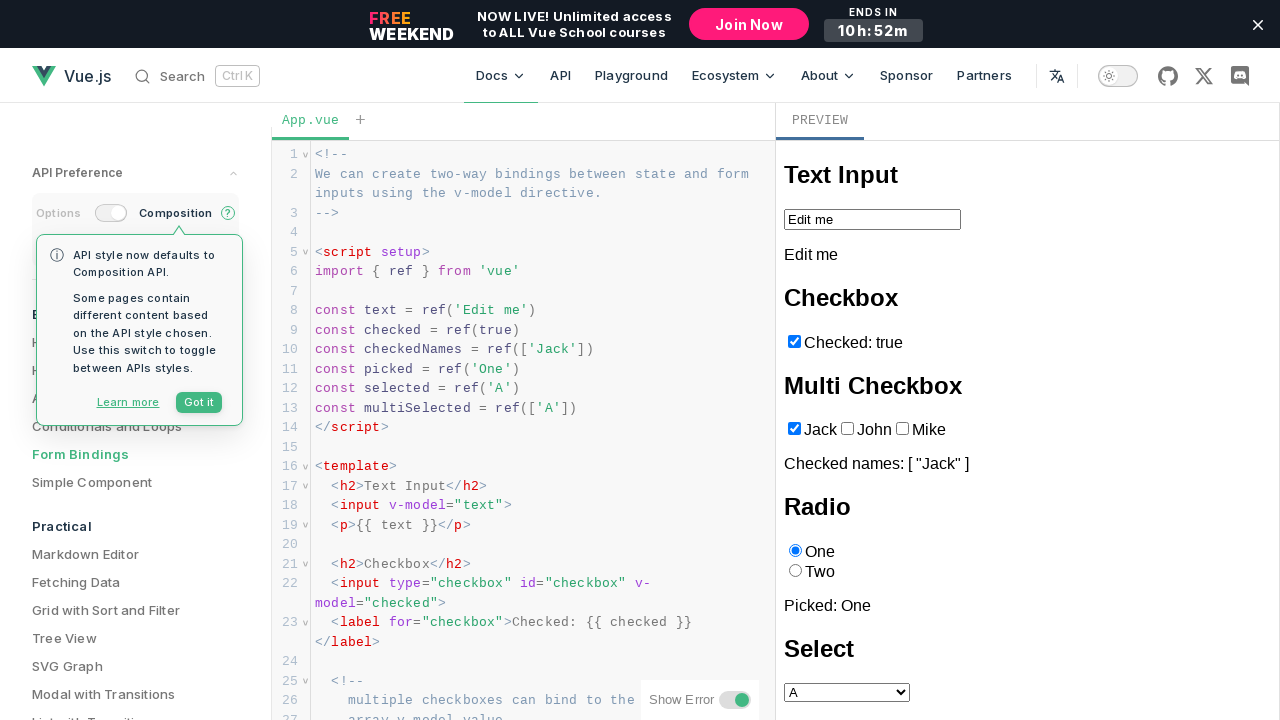

Located Jack checkbox in iframe
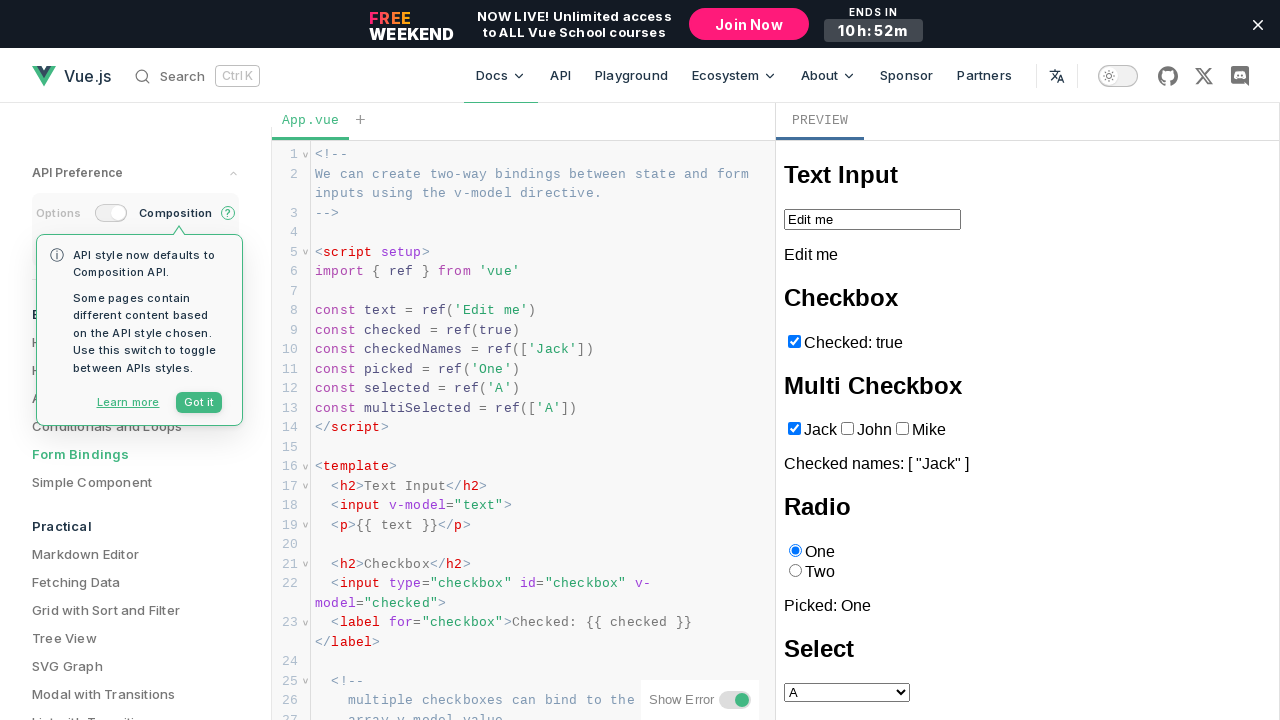

Located John checkbox in iframe
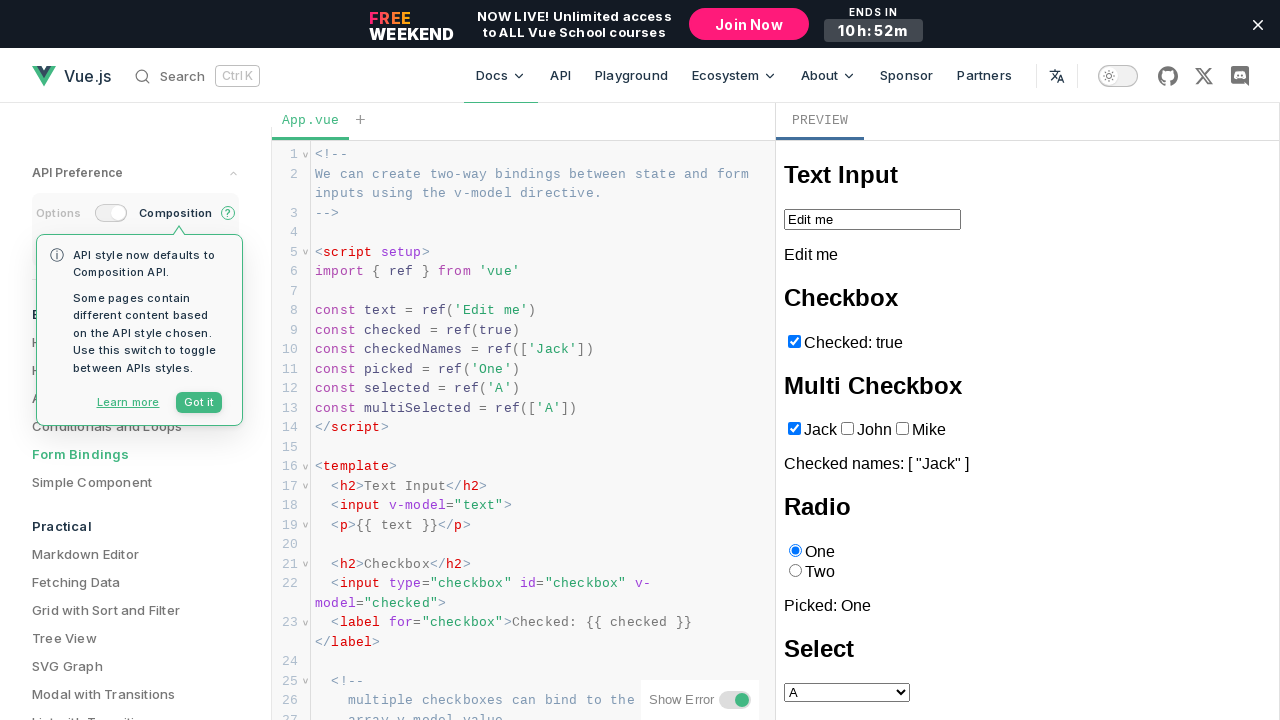

Located Mike checkbox in iframe
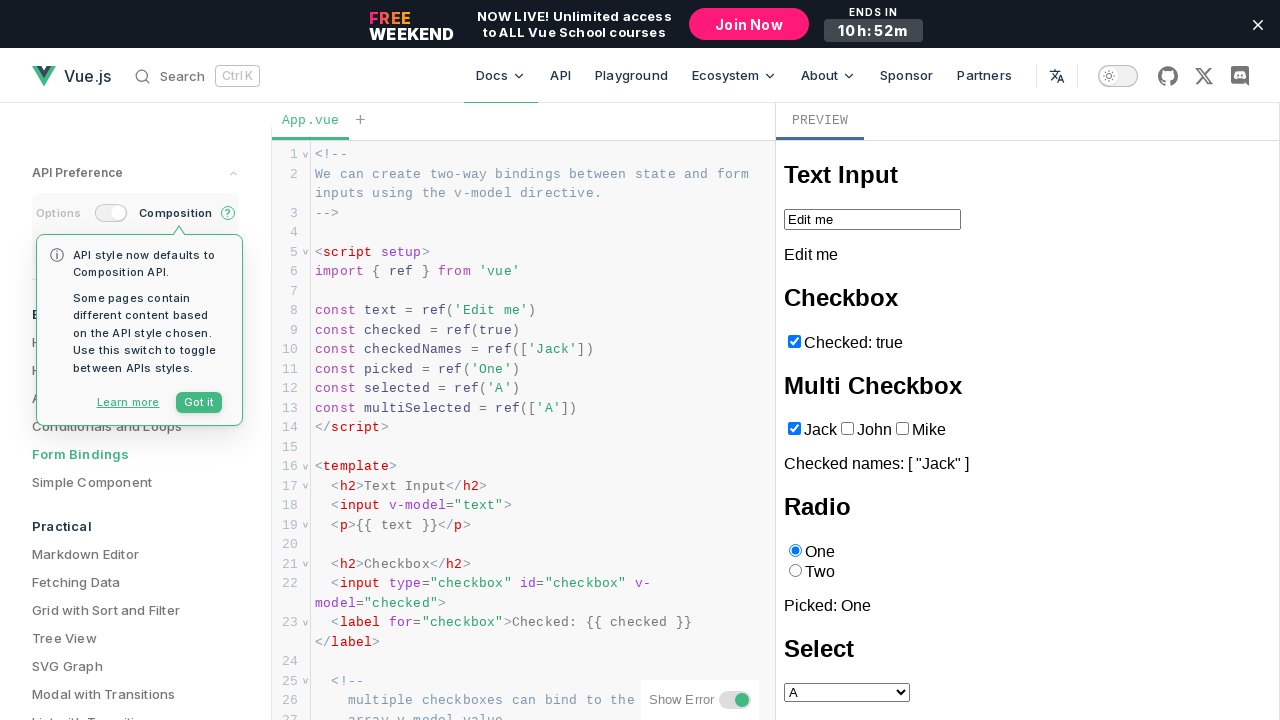

Hovered over Jack checkbox at (794, 429) on iframe >> internal:control=enter-frame >> internal:label="Jack"i
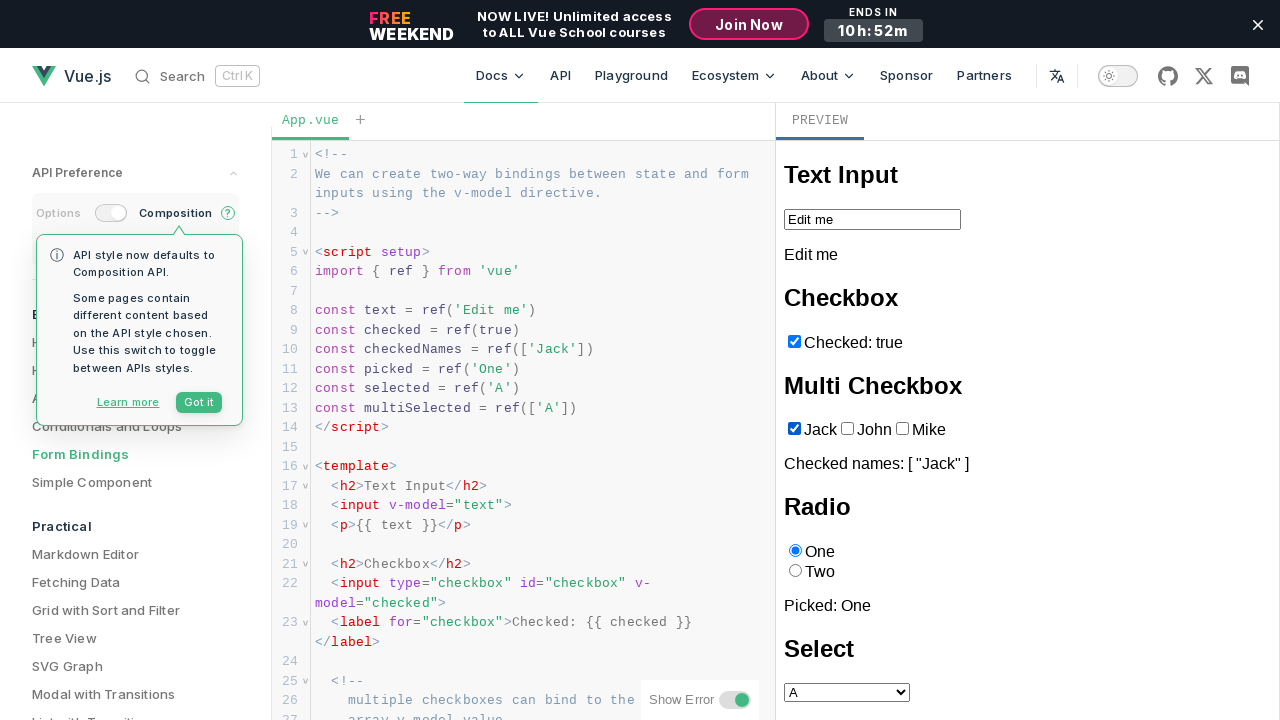

Unchecked Jack checkbox at (794, 429) on iframe >> internal:control=enter-frame >> internal:label="Jack"i
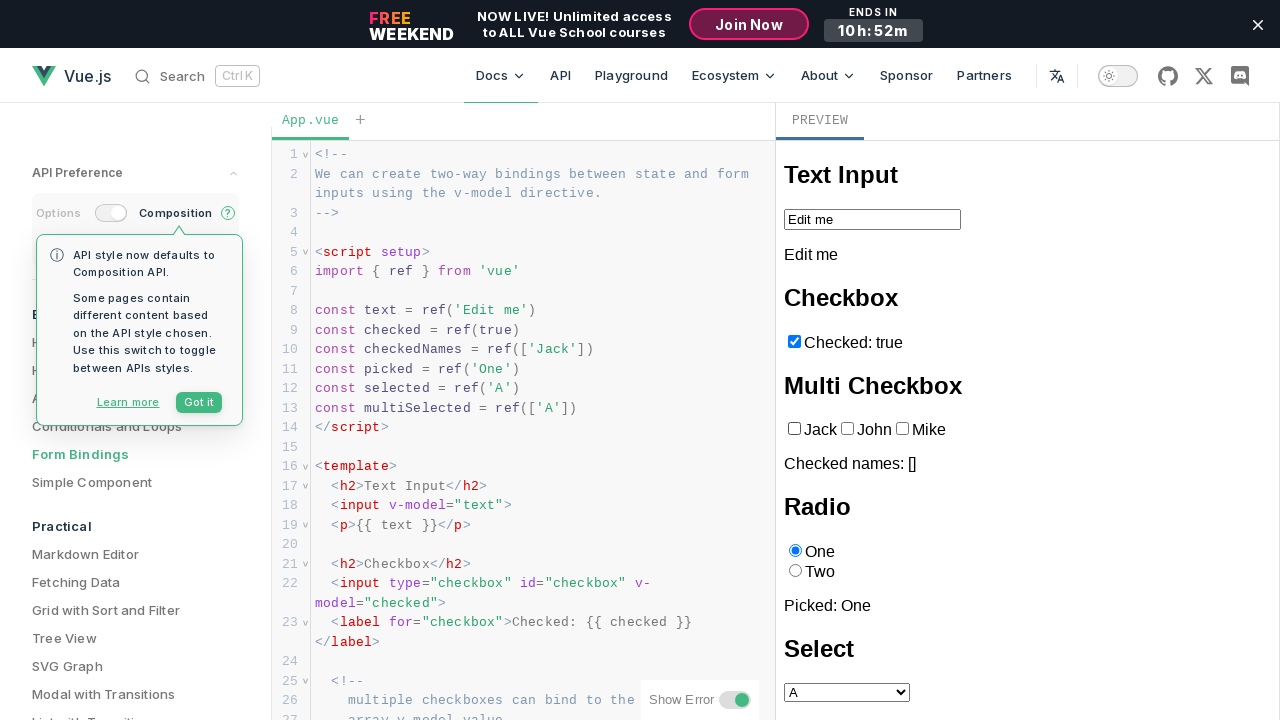

Hovered over John checkbox at (847, 429) on iframe >> internal:control=enter-frame >> internal:label="John"i
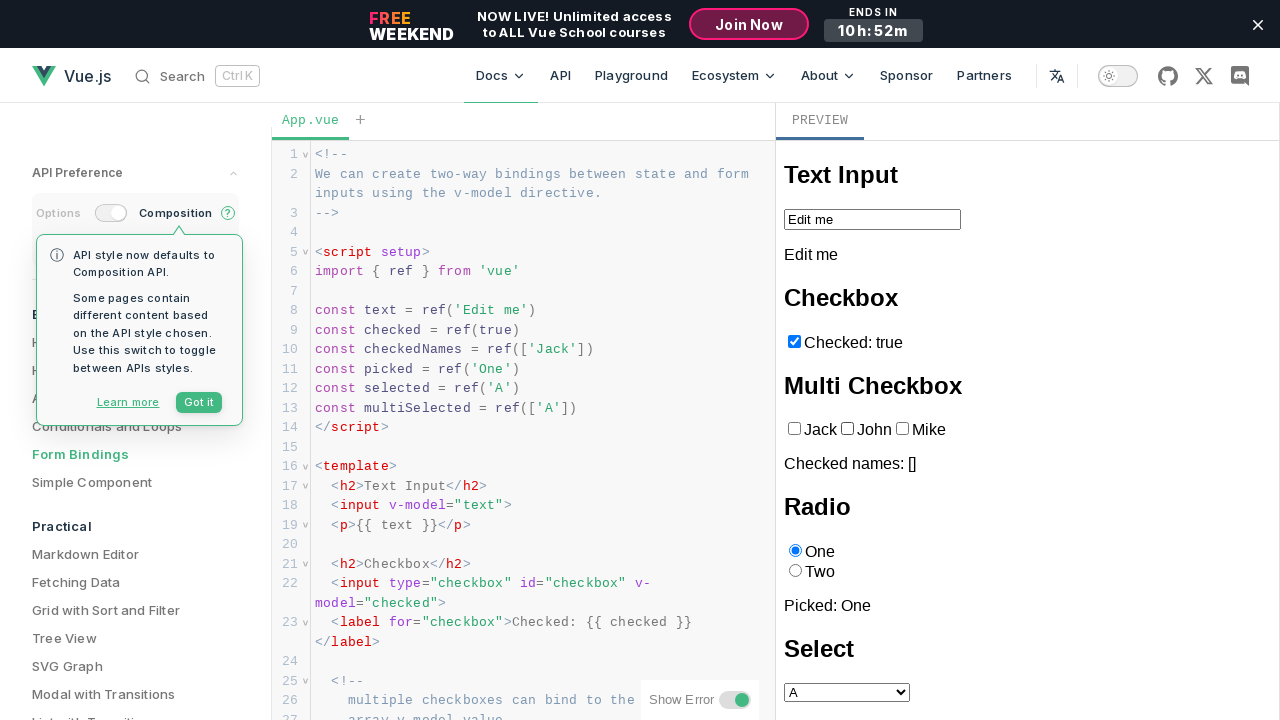

Checked John checkbox at (847, 429) on iframe >> internal:control=enter-frame >> internal:label="John"i
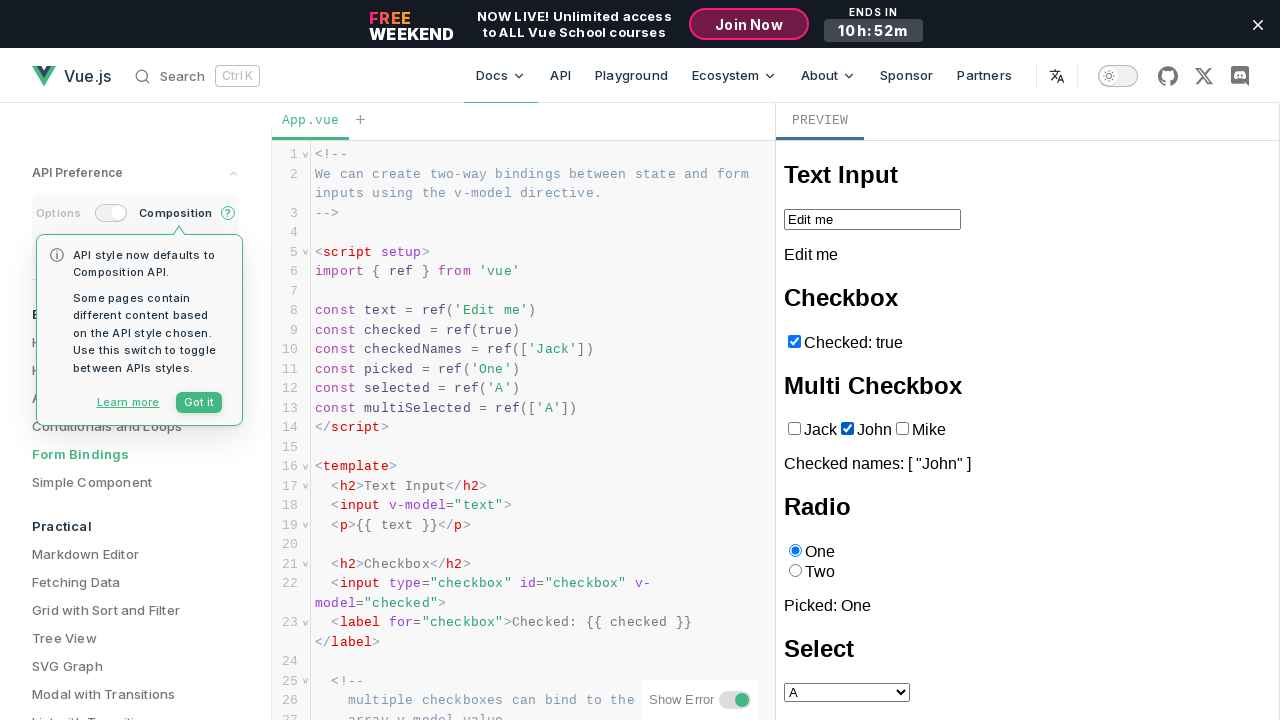

Hovered over Mike checkbox at (902, 429) on iframe >> internal:control=enter-frame >> internal:label="Mike"i
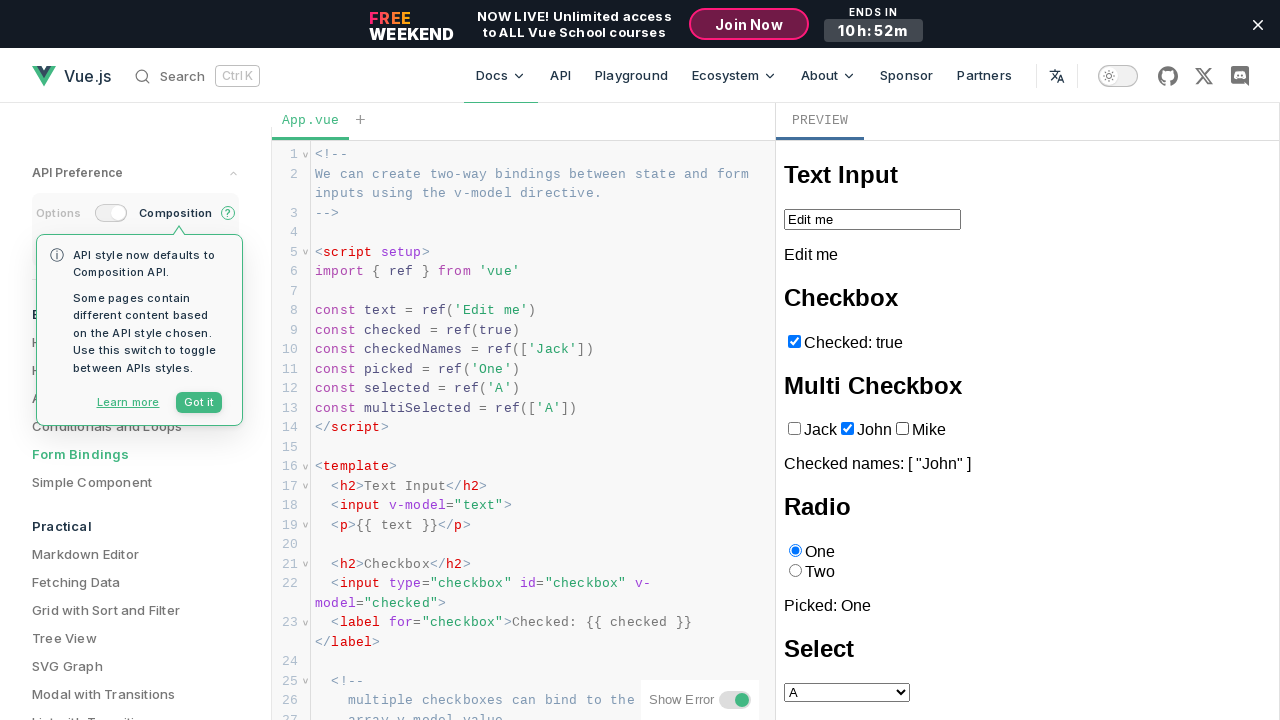

Checked Mike checkbox at (902, 429) on iframe >> internal:control=enter-frame >> internal:label="Mike"i
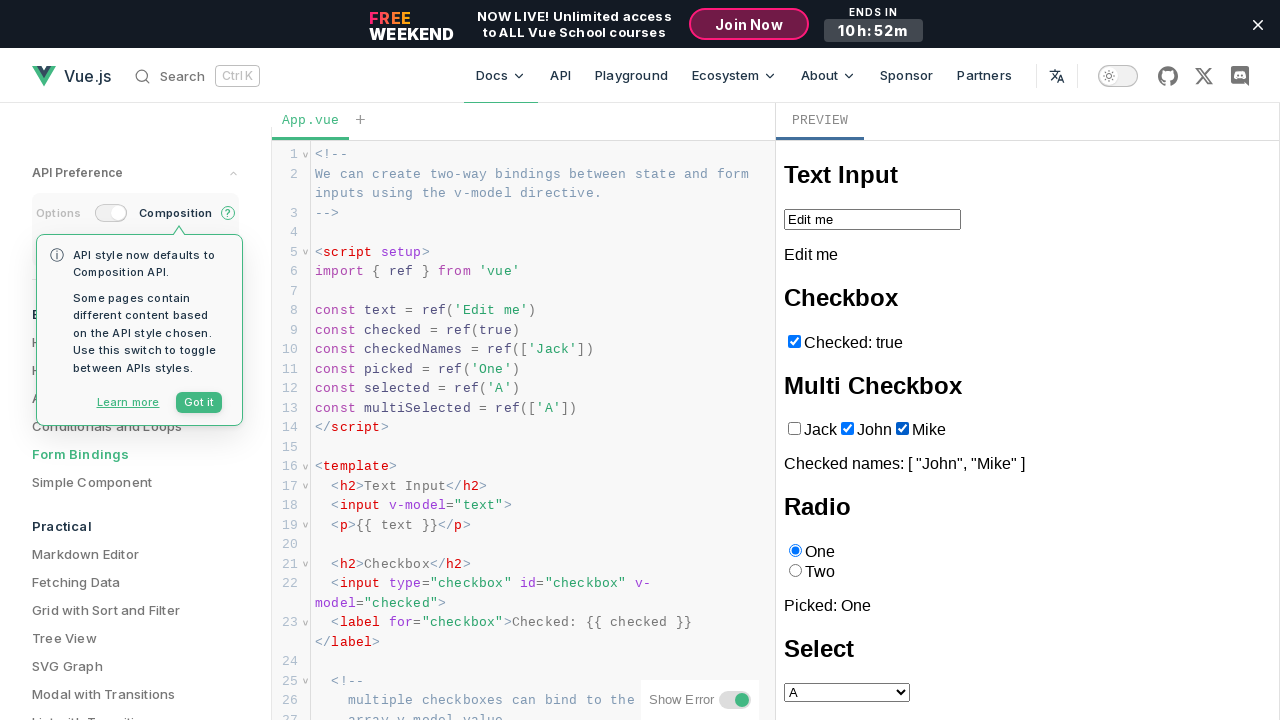

Waited 500ms for Vue reactivity to update selection
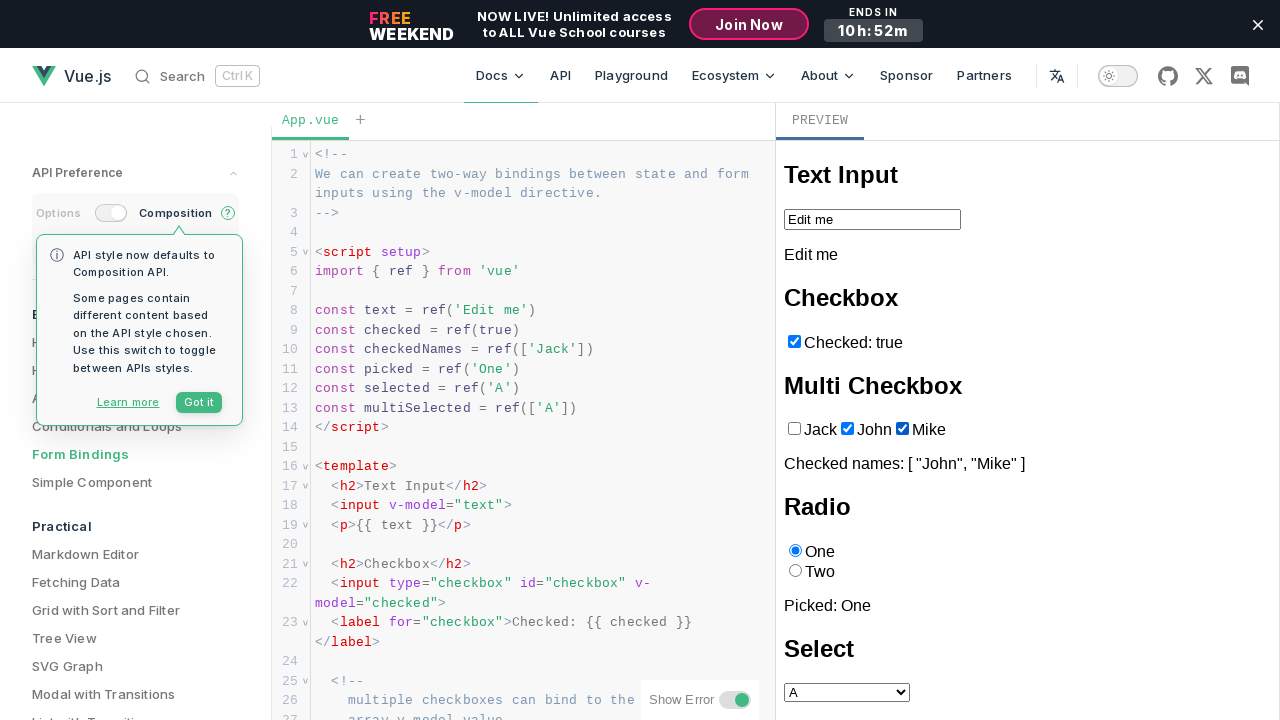

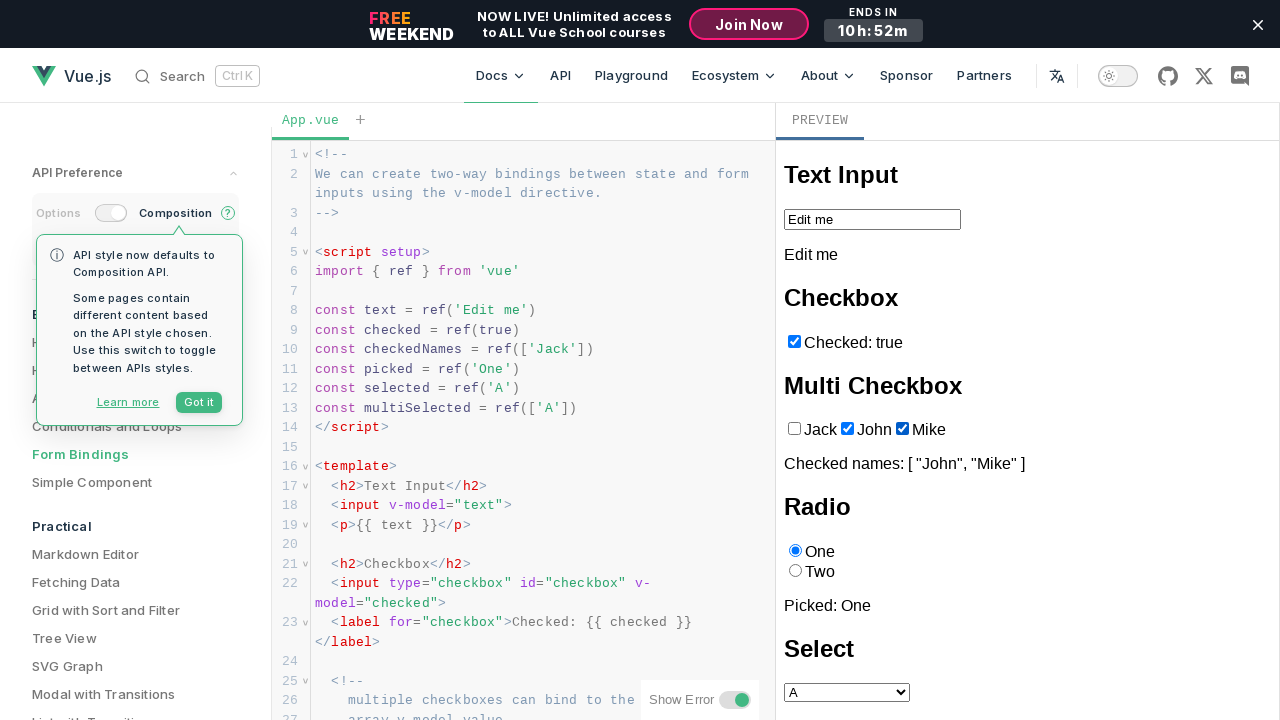